Tests file upload functionality by sending a file path to the file input field and submitting the upload form, then verifying the uploaded filename is displayed correctly.

Starting URL: http://the-internet.herokuapp.com/upload

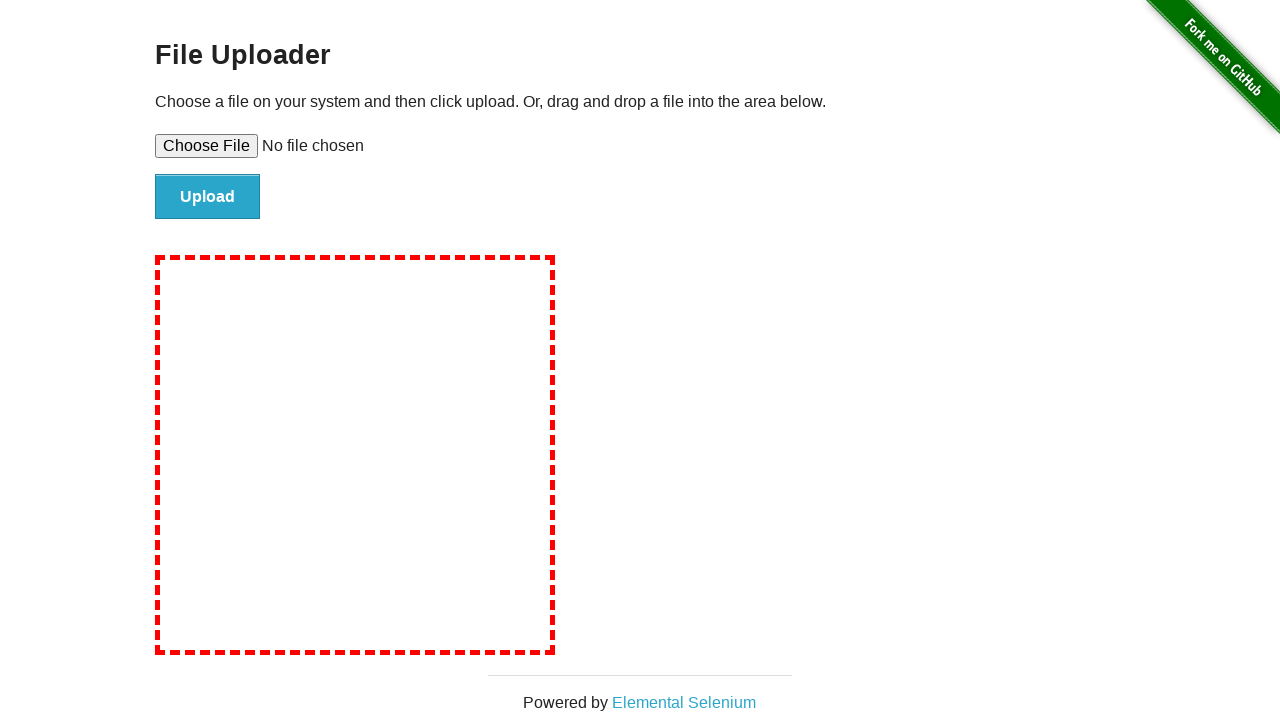

Created temporary test file with name: tmpymk20u8e.txt
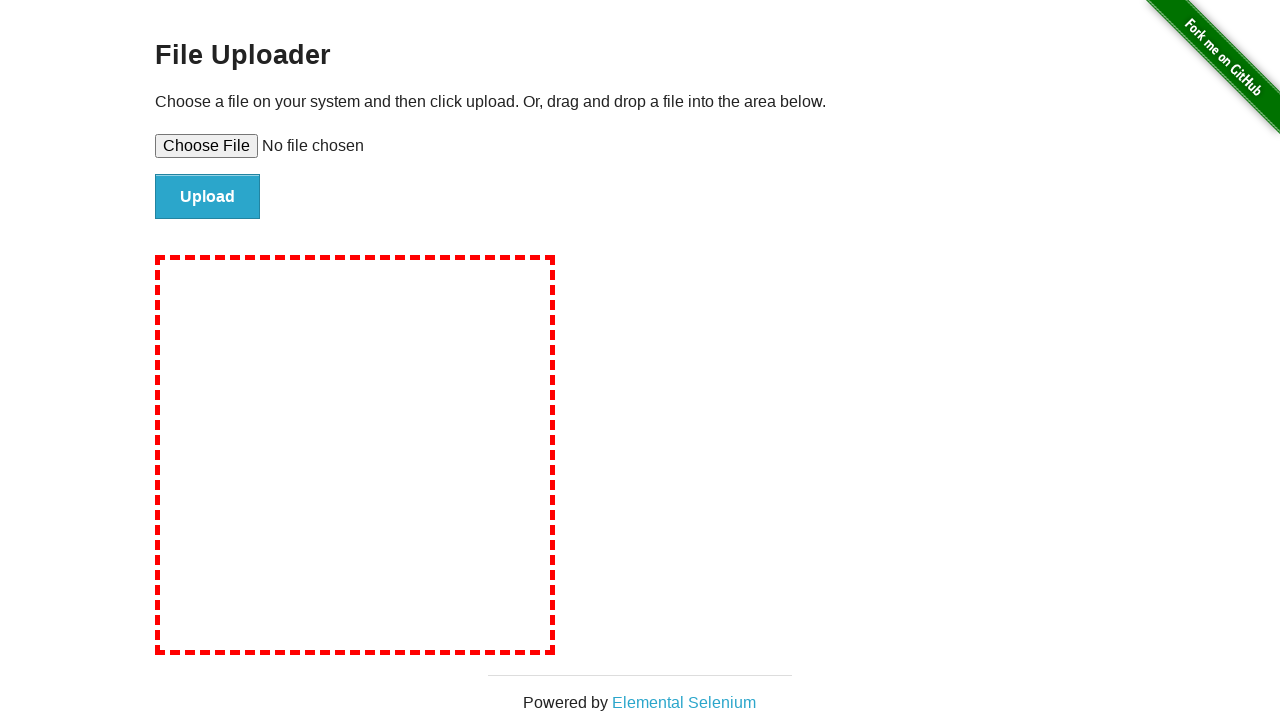

Set file input field with test file path
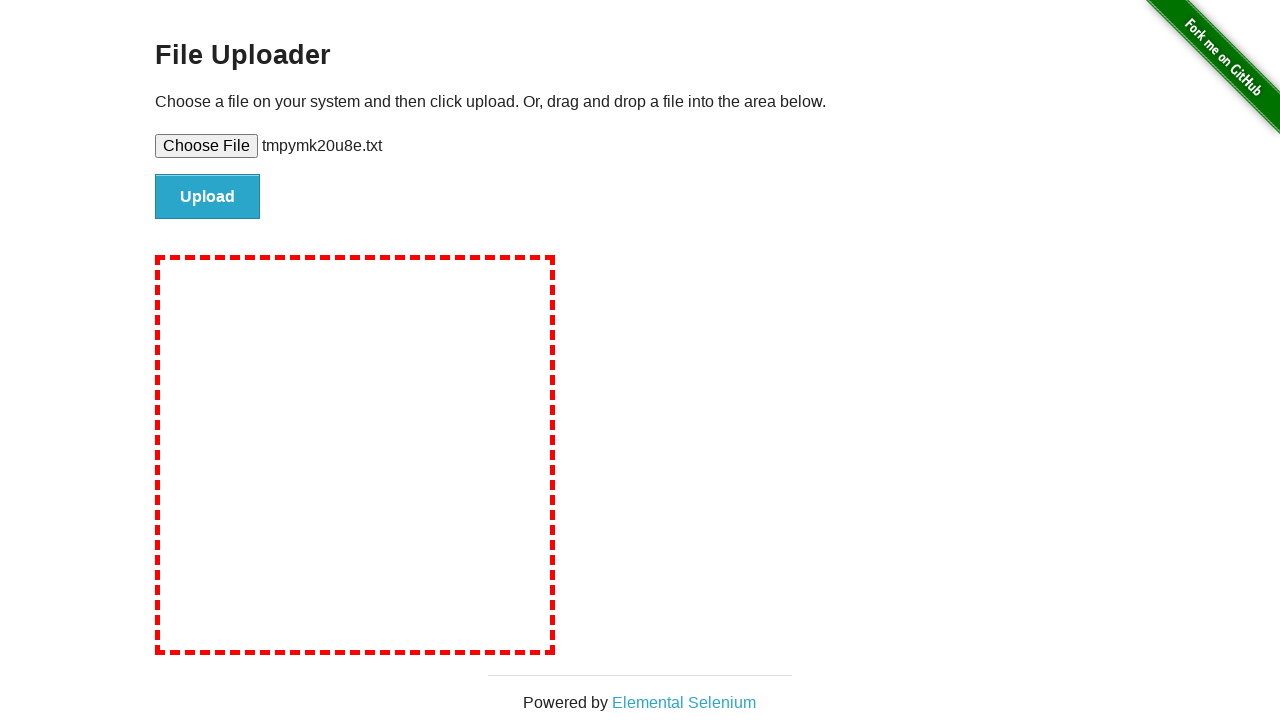

Clicked upload button to submit form at (208, 197) on #file-submit
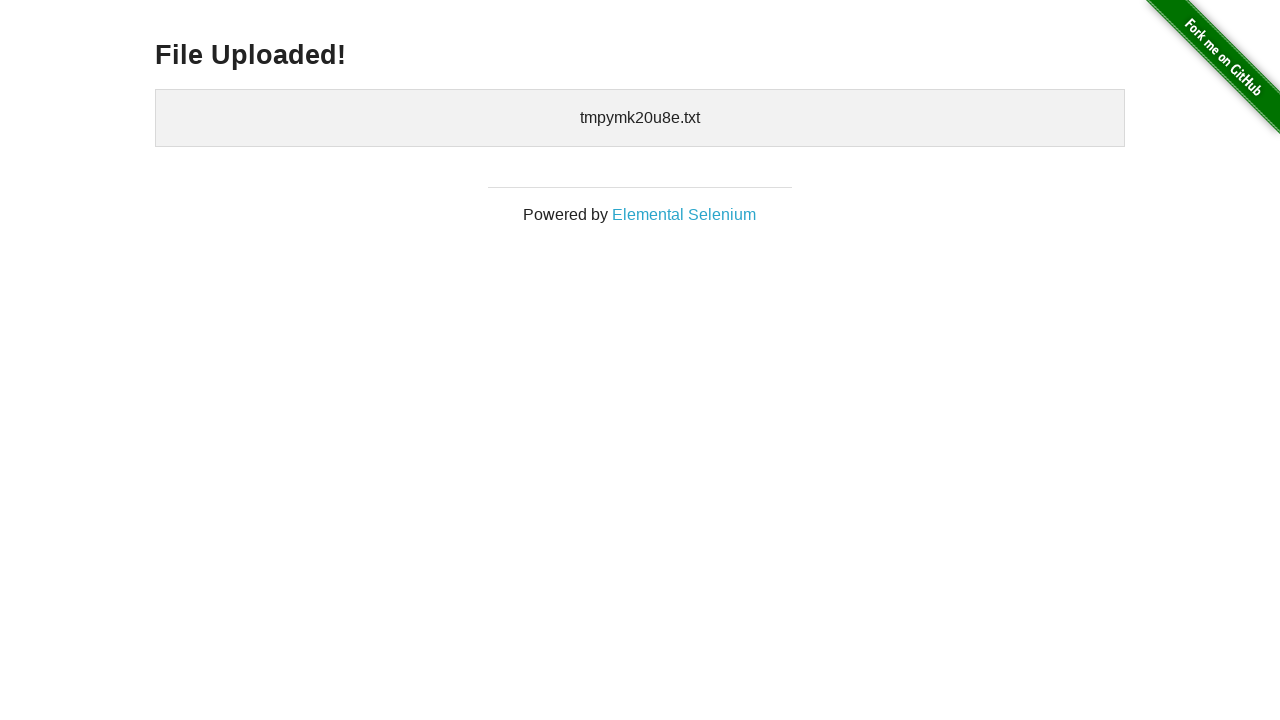

Waited for uploaded files confirmation section to appear
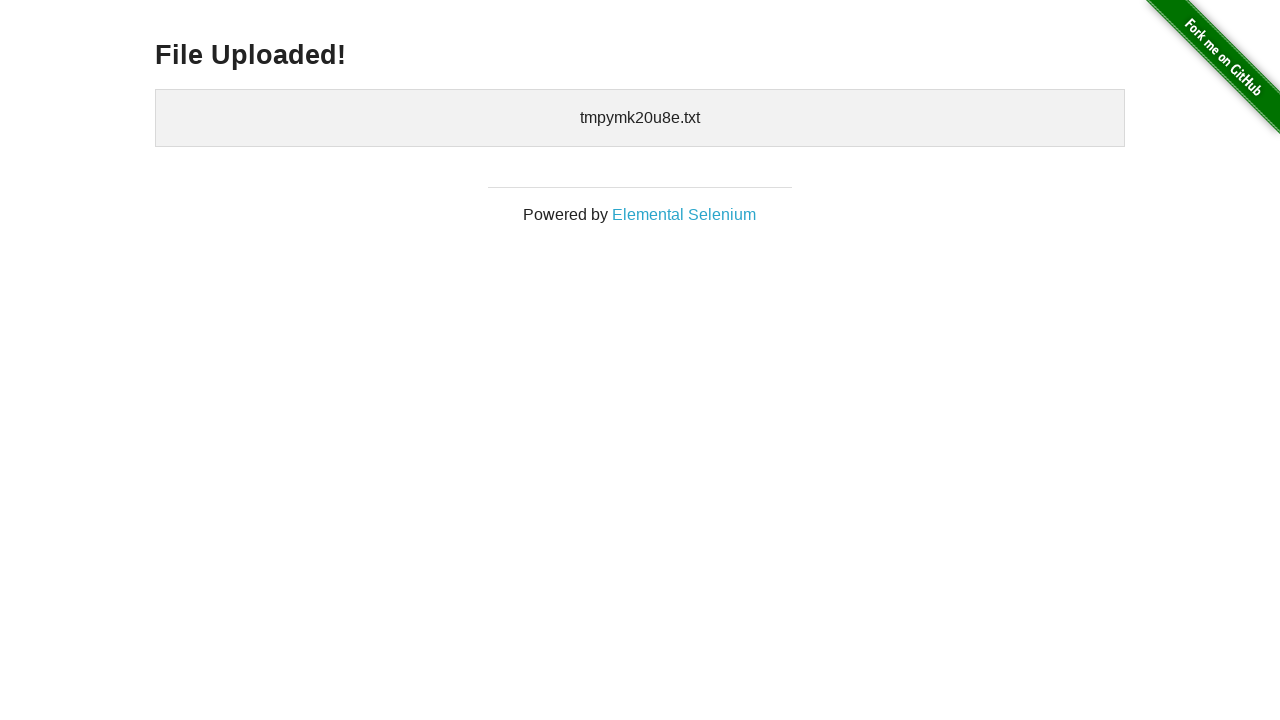

Retrieved uploaded file text: 
    tmpymk20u8e.txt
  
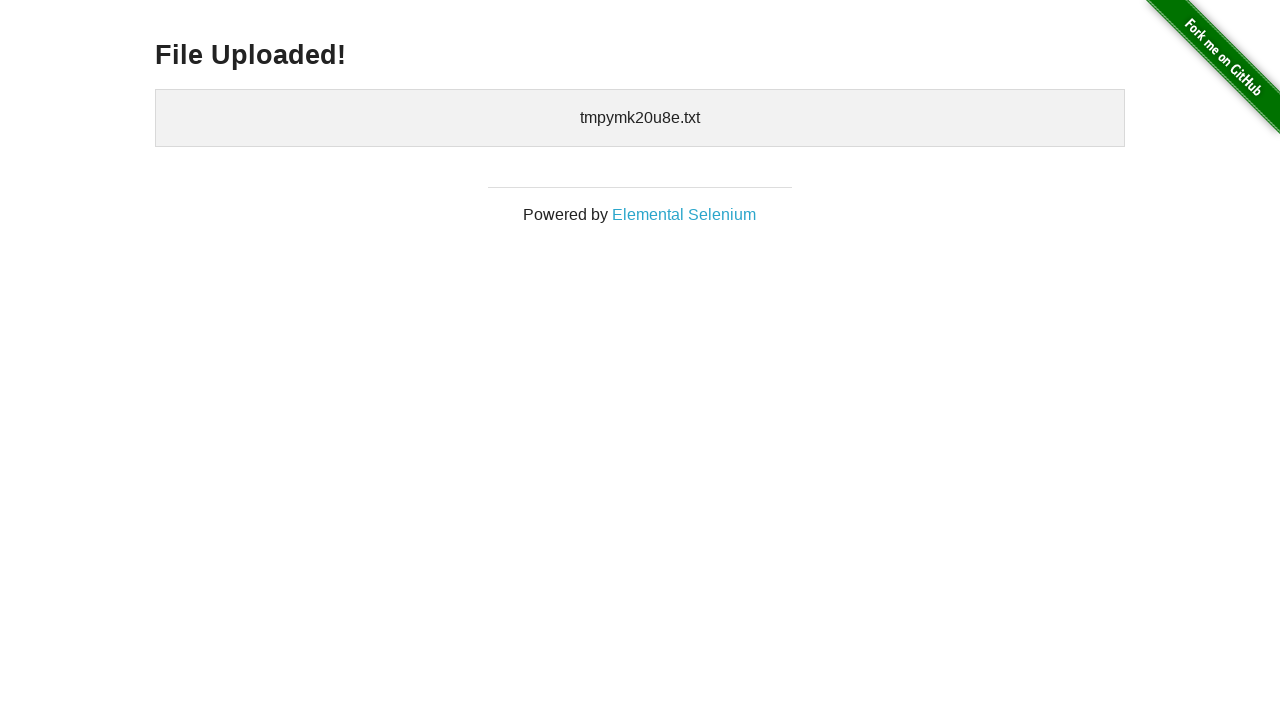

Cleaned up temporary test file
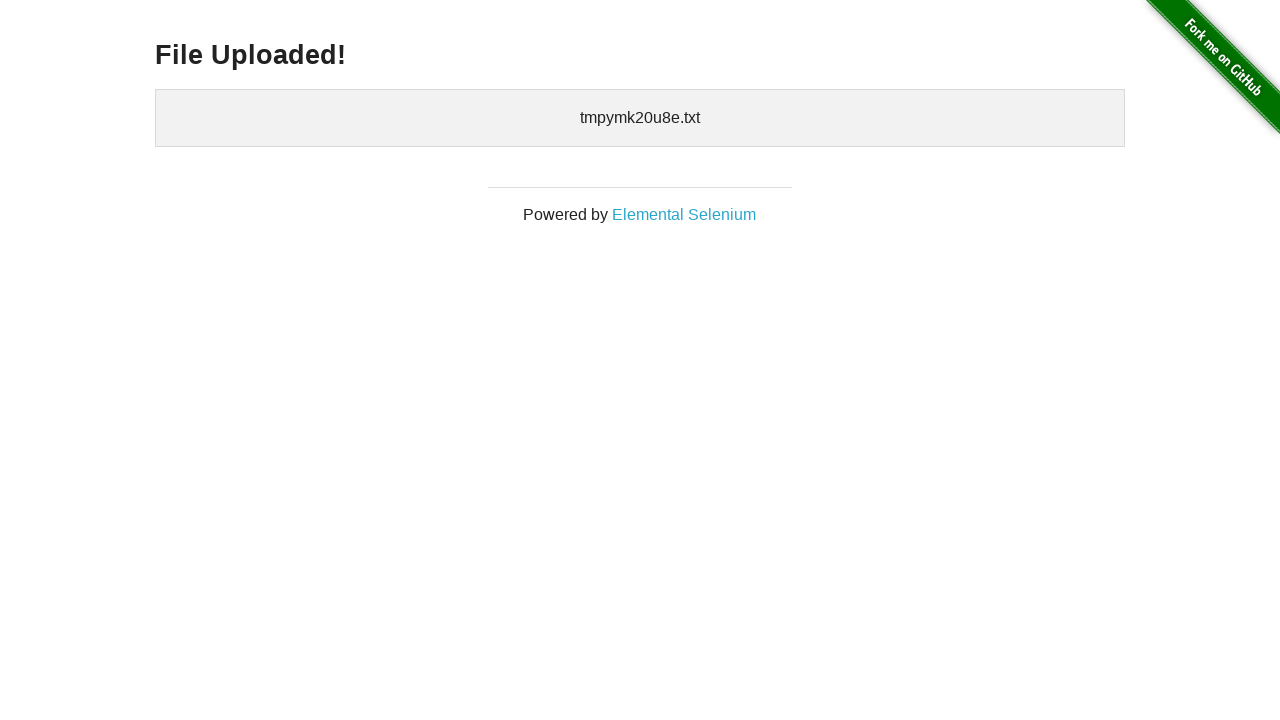

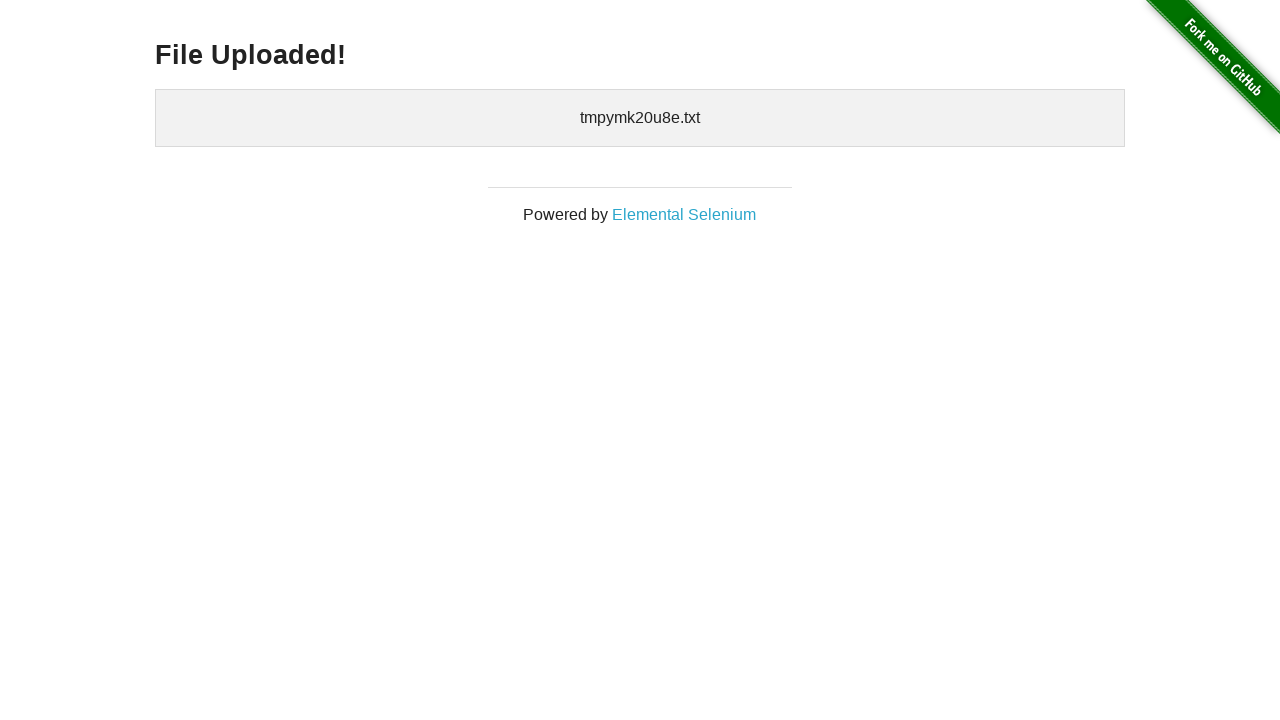